Tests JavaScript confirmation alert handling by clicking a button to trigger the alert, accepting it, and verifying the result message is displayed correctly on the page.

Starting URL: http://the-internet.herokuapp.com/javascript_alerts

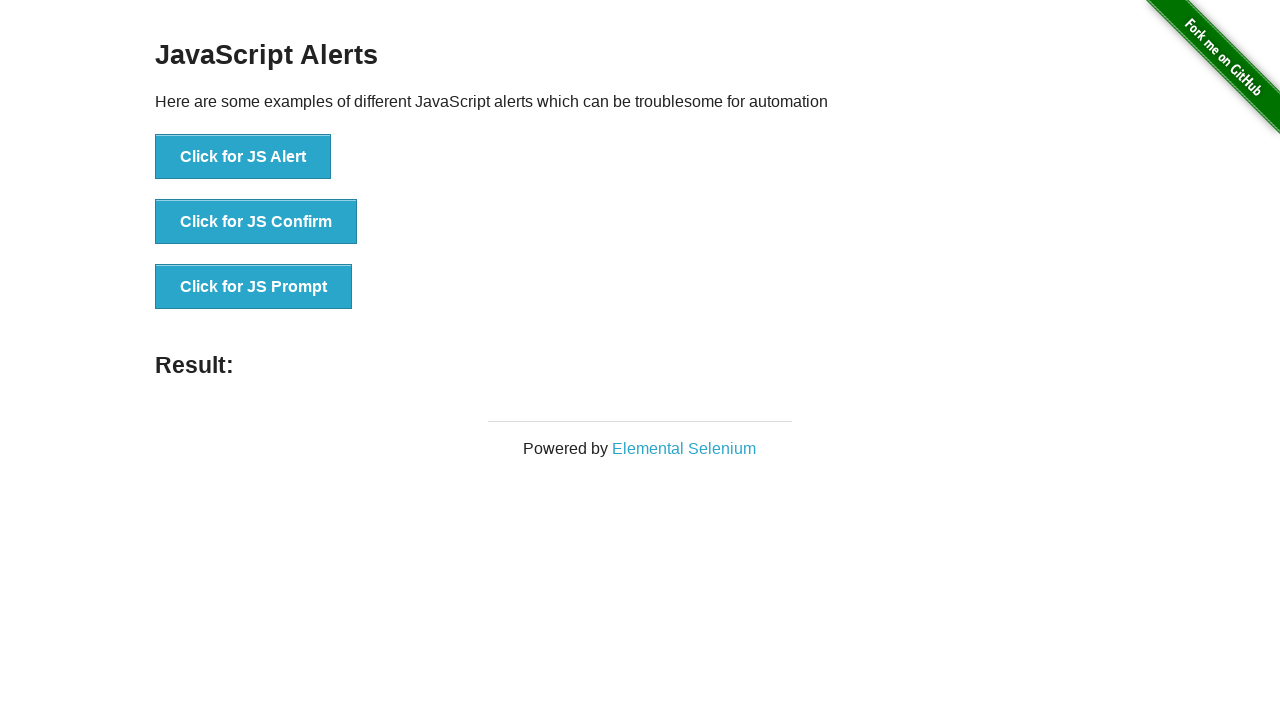

Clicked the button to trigger JavaScript confirmation alert at (256, 222) on .example li:nth-child(2) button
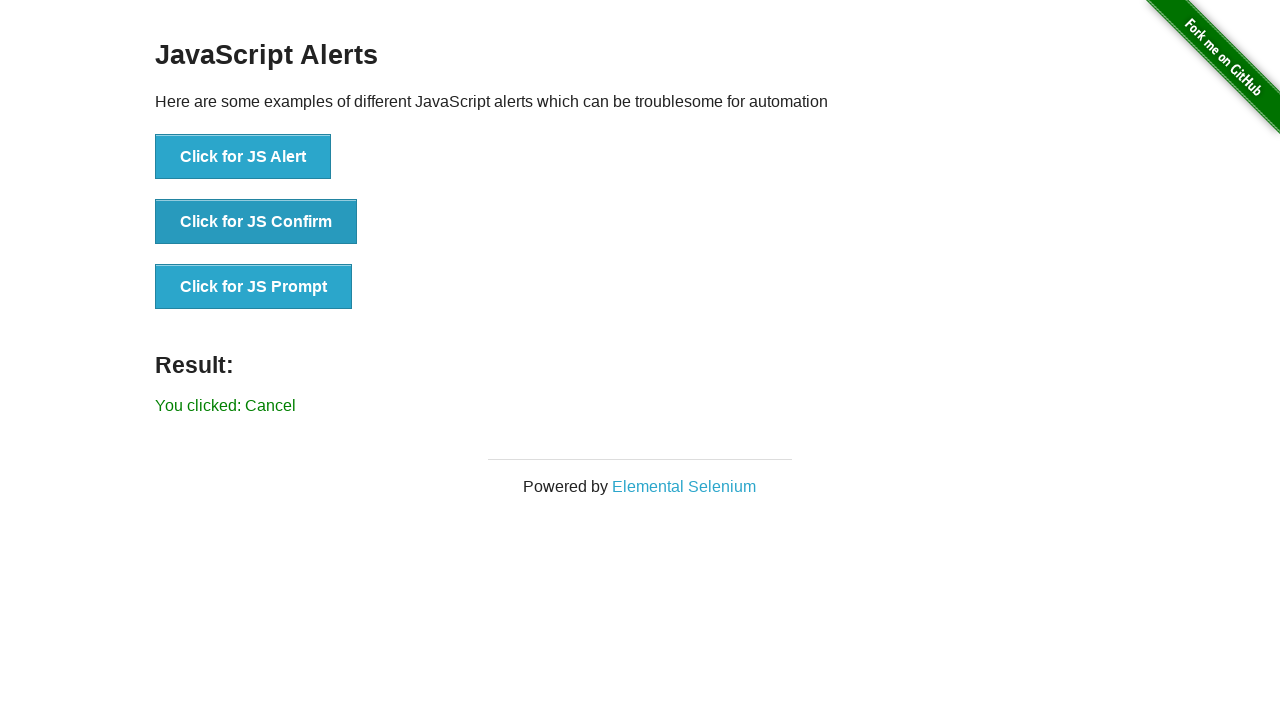

Set up dialog handler to accept alerts
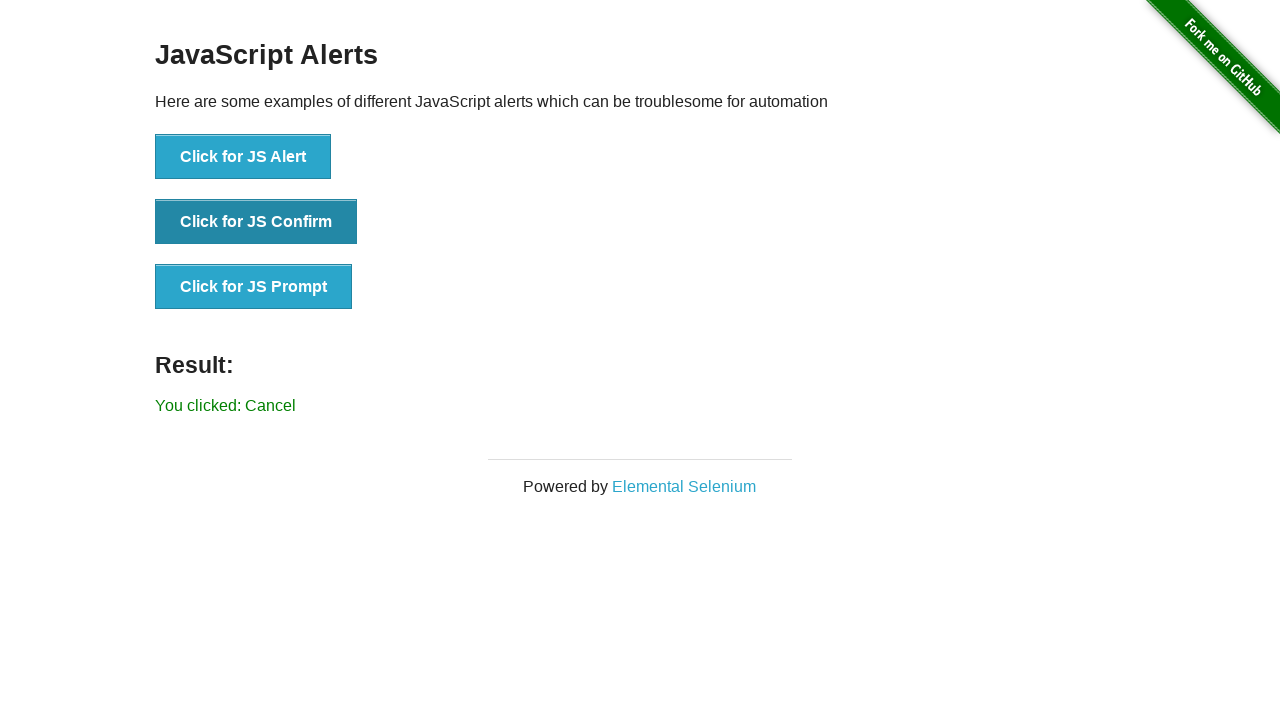

Clicked the button again to trigger the confirmation alert with handler ready at (256, 222) on .example li:nth-child(2) button
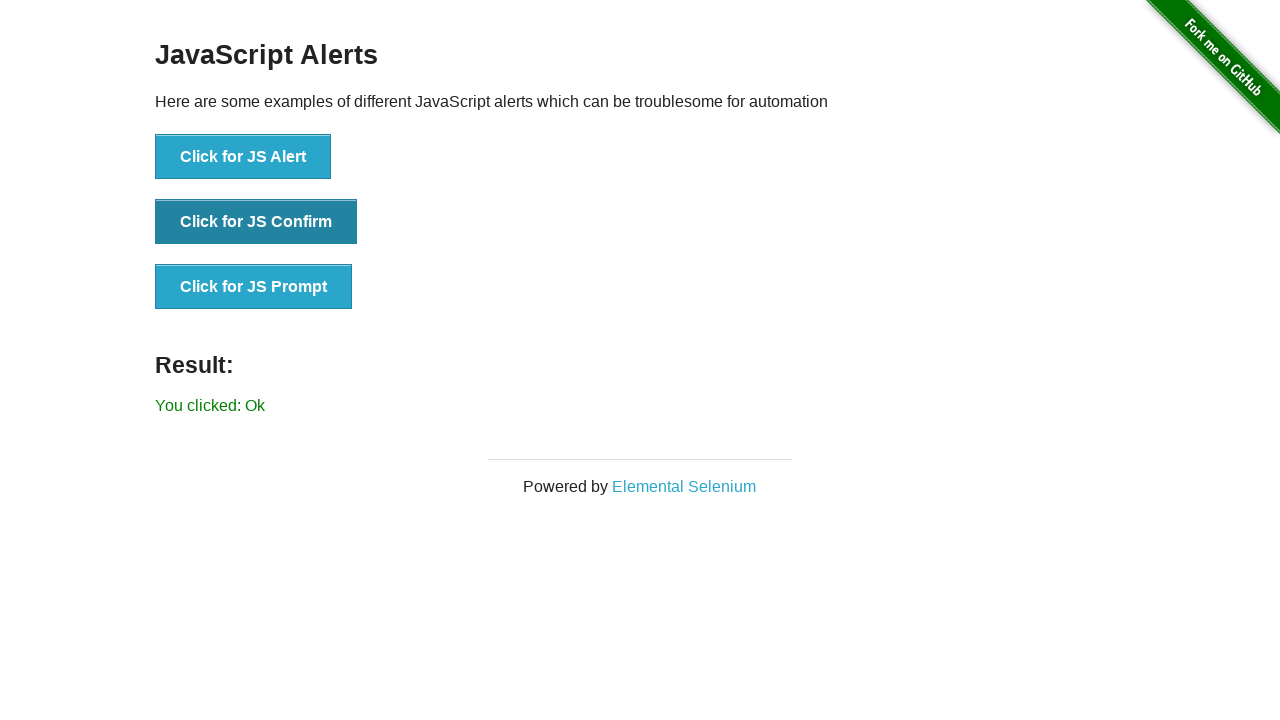

Waited for result message to appear
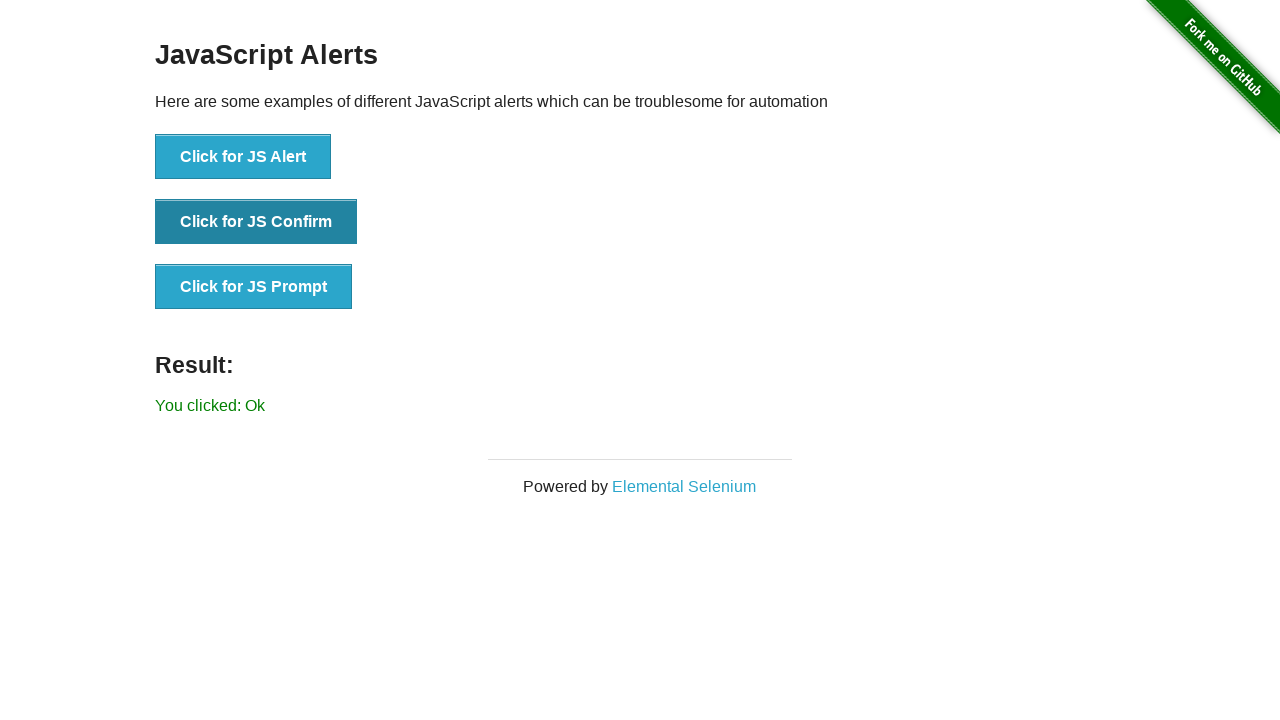

Retrieved result text from page
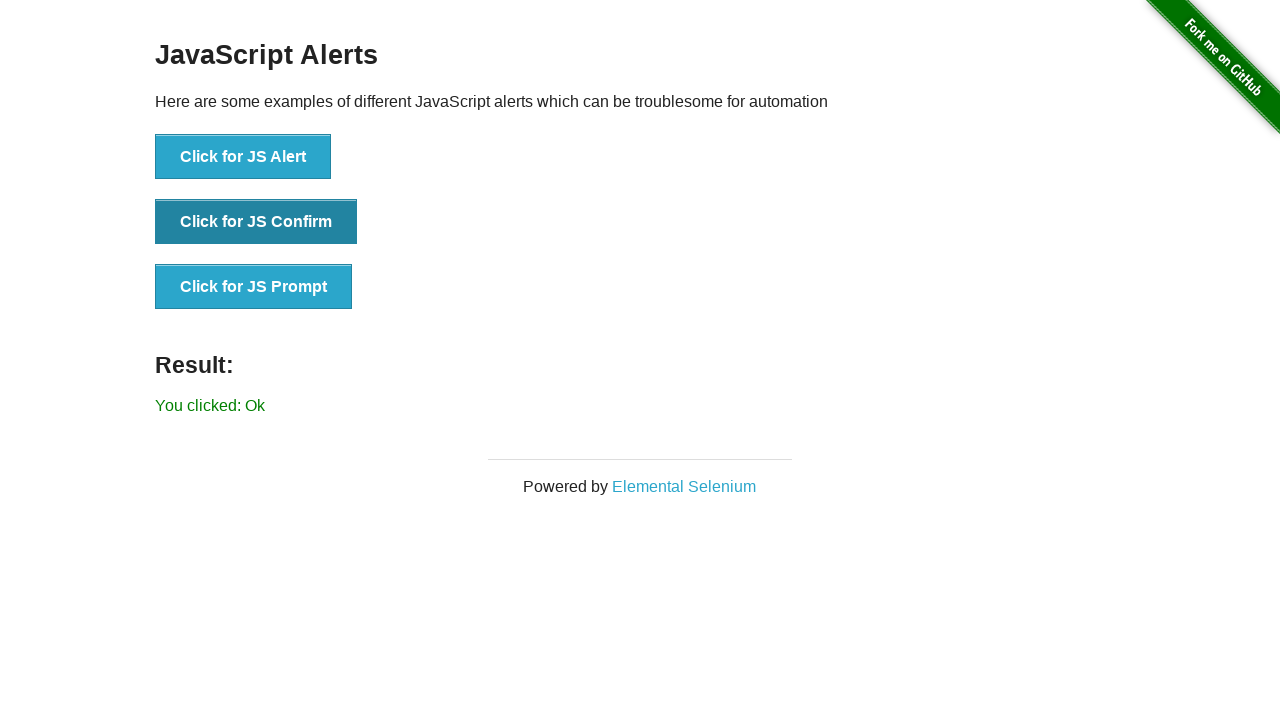

Verified result text equals 'You clicked: Ok'
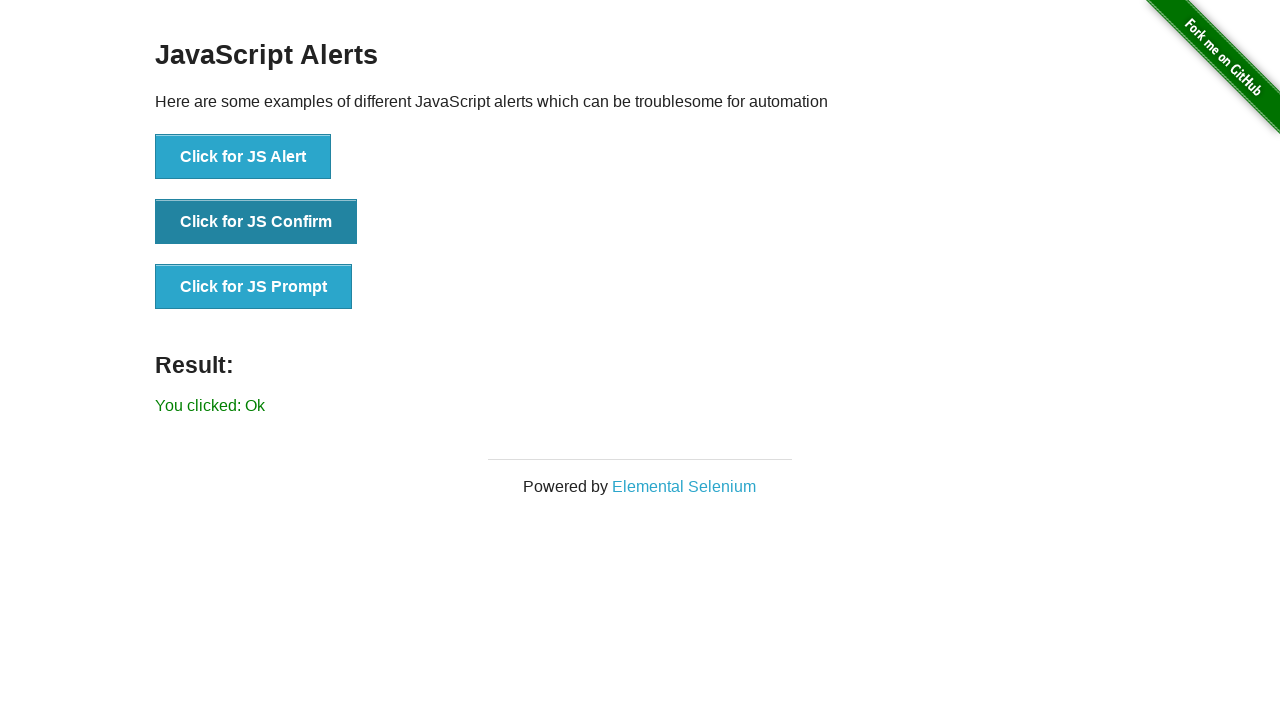

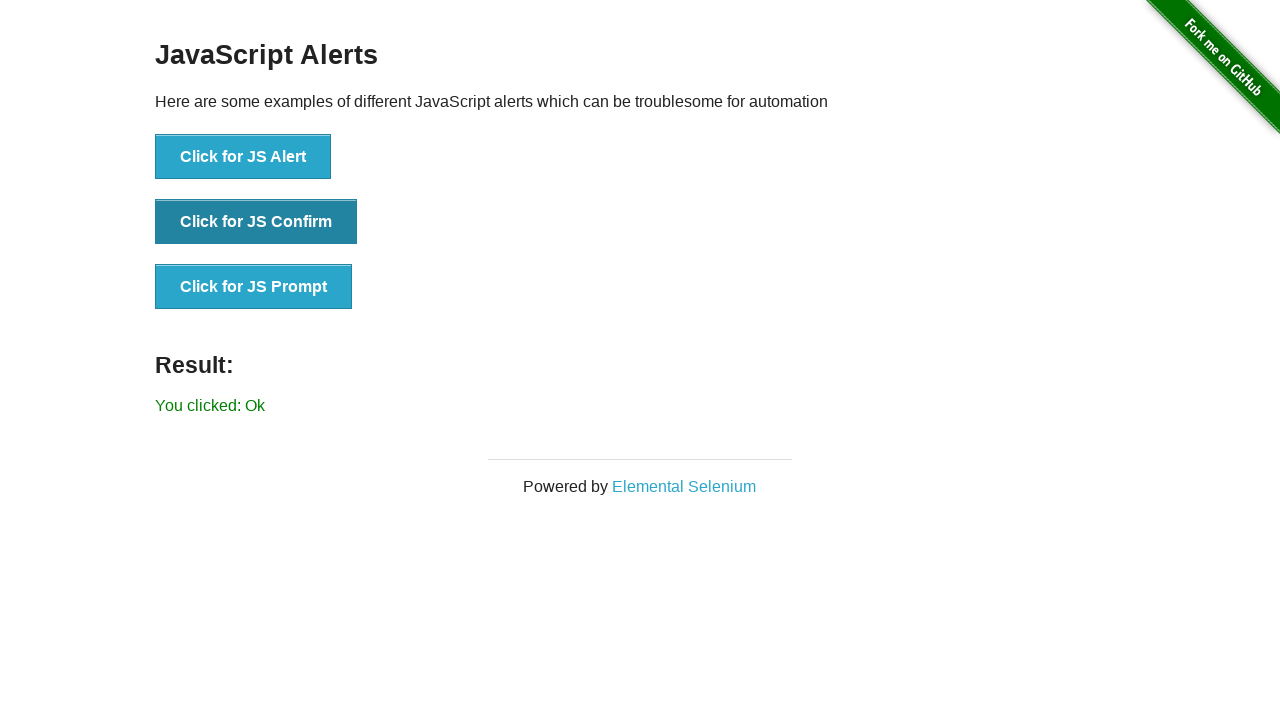